Tests that the Clear completed button displays correct text after completing an item

Starting URL: https://demo.playwright.dev/todomvc

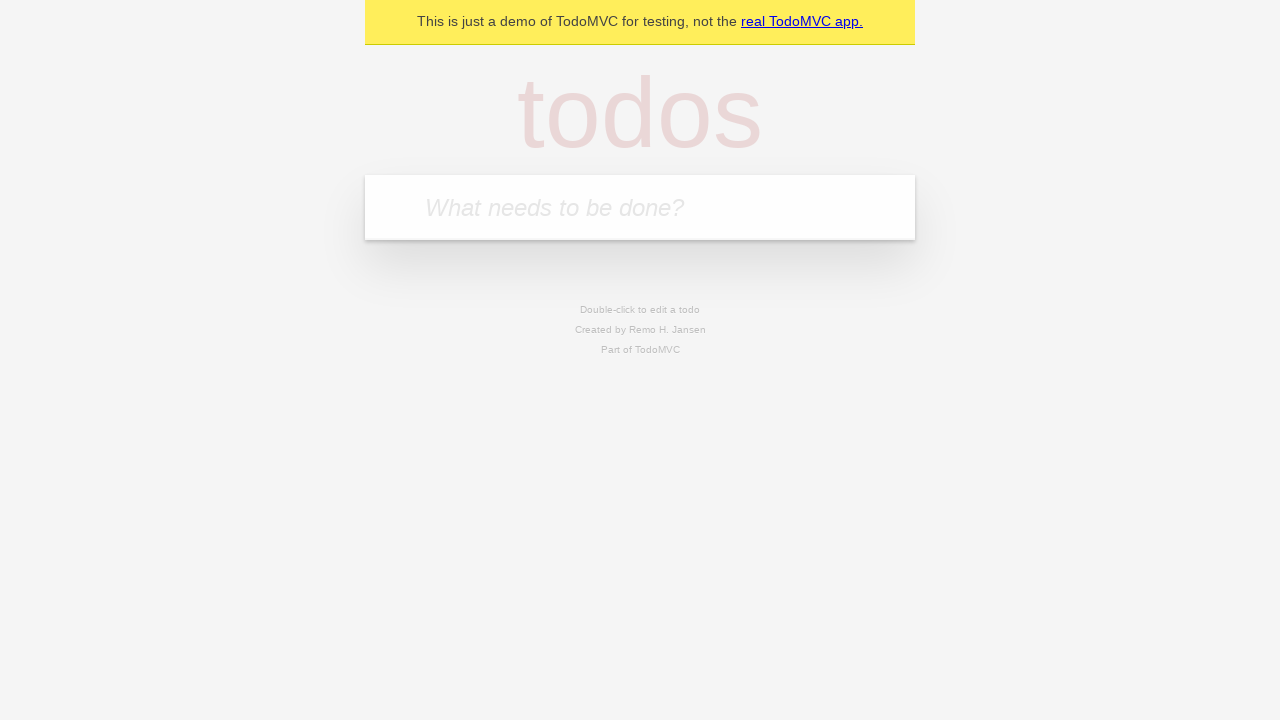

Filled new todo field with 'buy some cheese' on internal:attr=[placeholder="What needs to be done?"i]
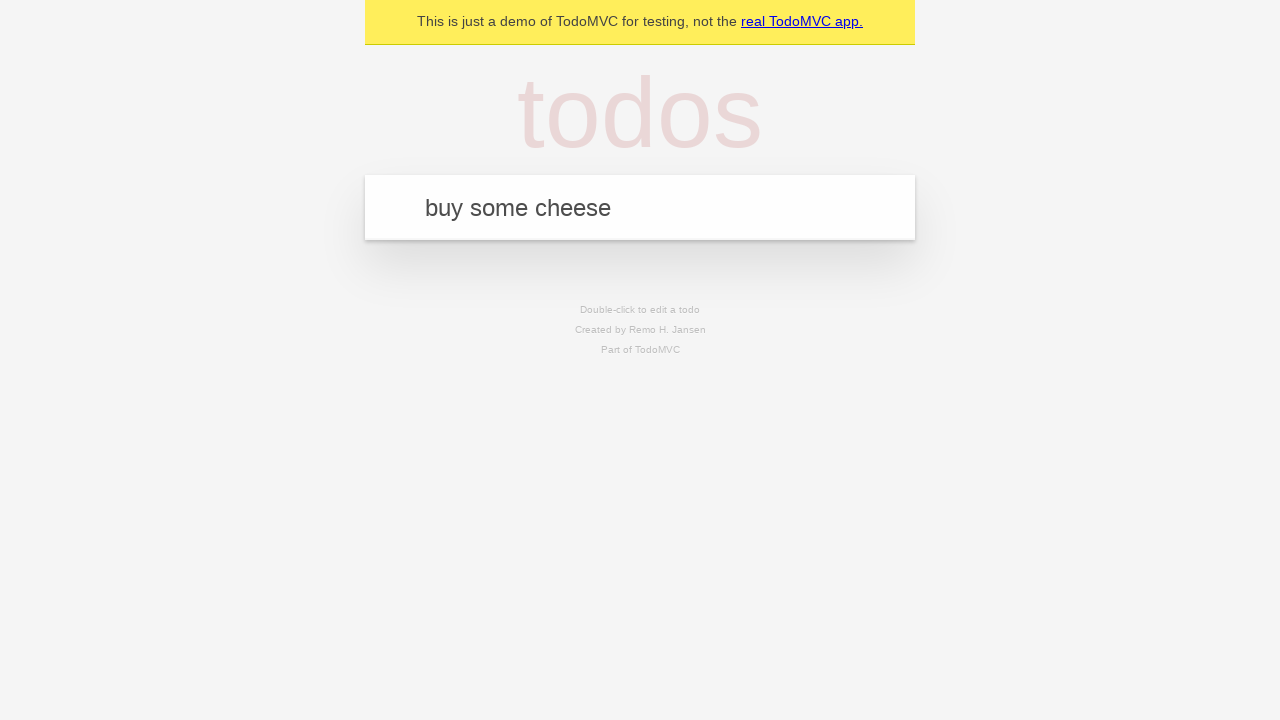

Pressed Enter to add first todo on internal:attr=[placeholder="What needs to be done?"i]
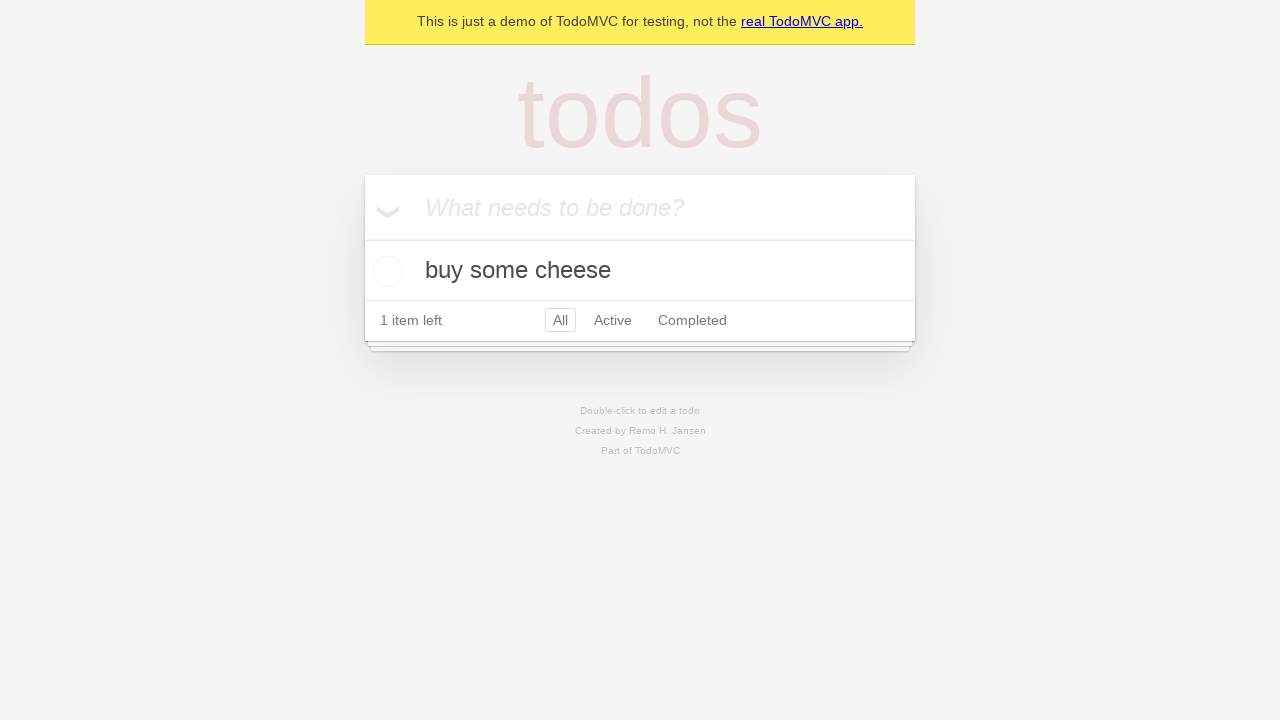

Filled new todo field with 'feed the cat' on internal:attr=[placeholder="What needs to be done?"i]
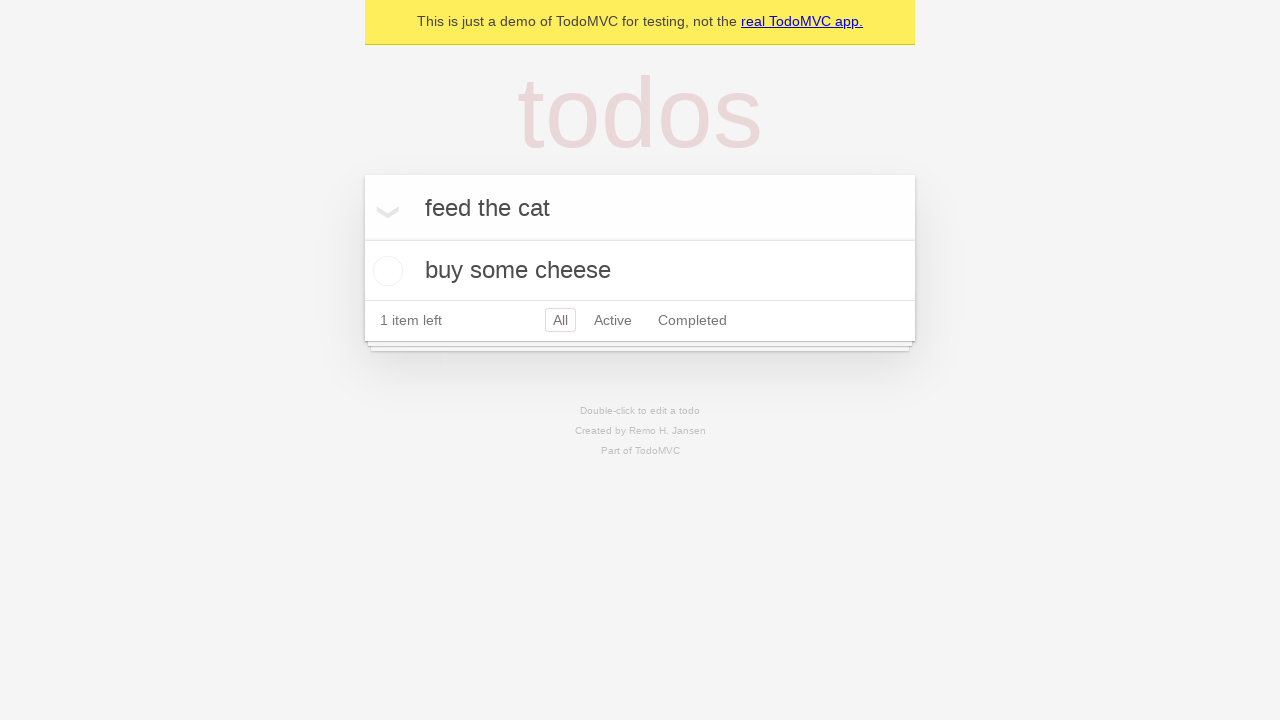

Pressed Enter to add second todo on internal:attr=[placeholder="What needs to be done?"i]
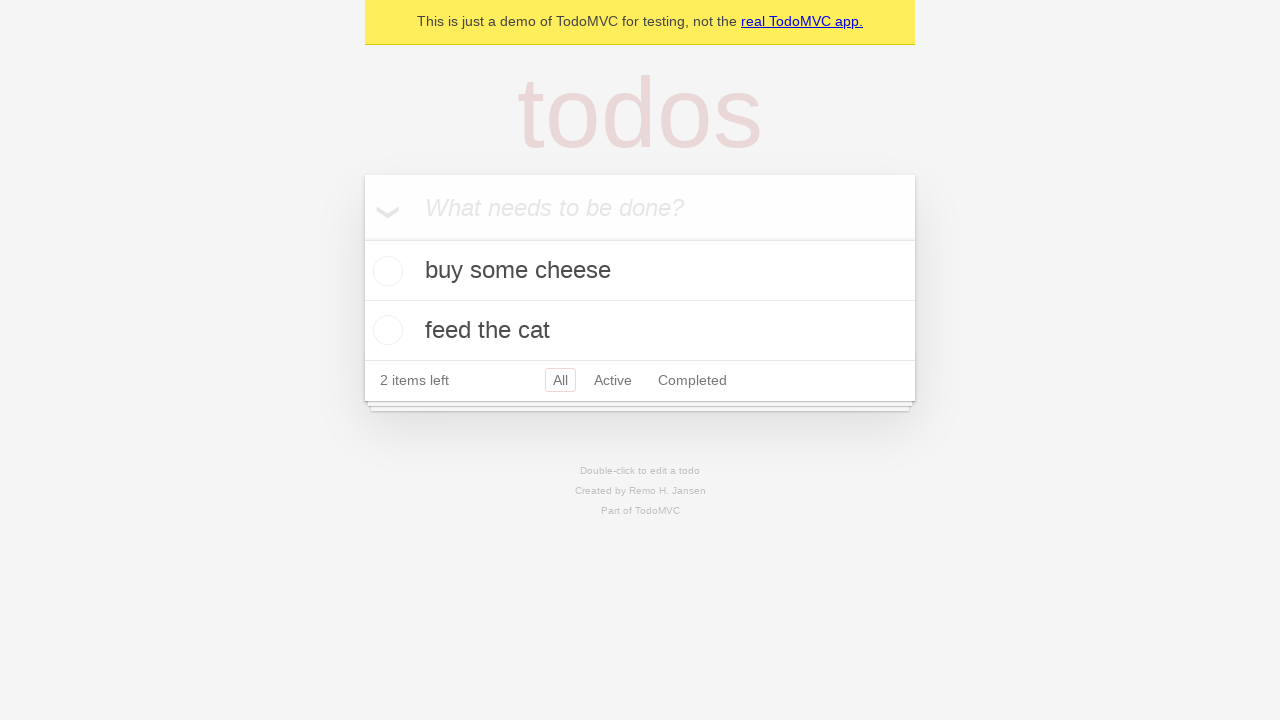

Filled new todo field with 'book a doctors appointment' on internal:attr=[placeholder="What needs to be done?"i]
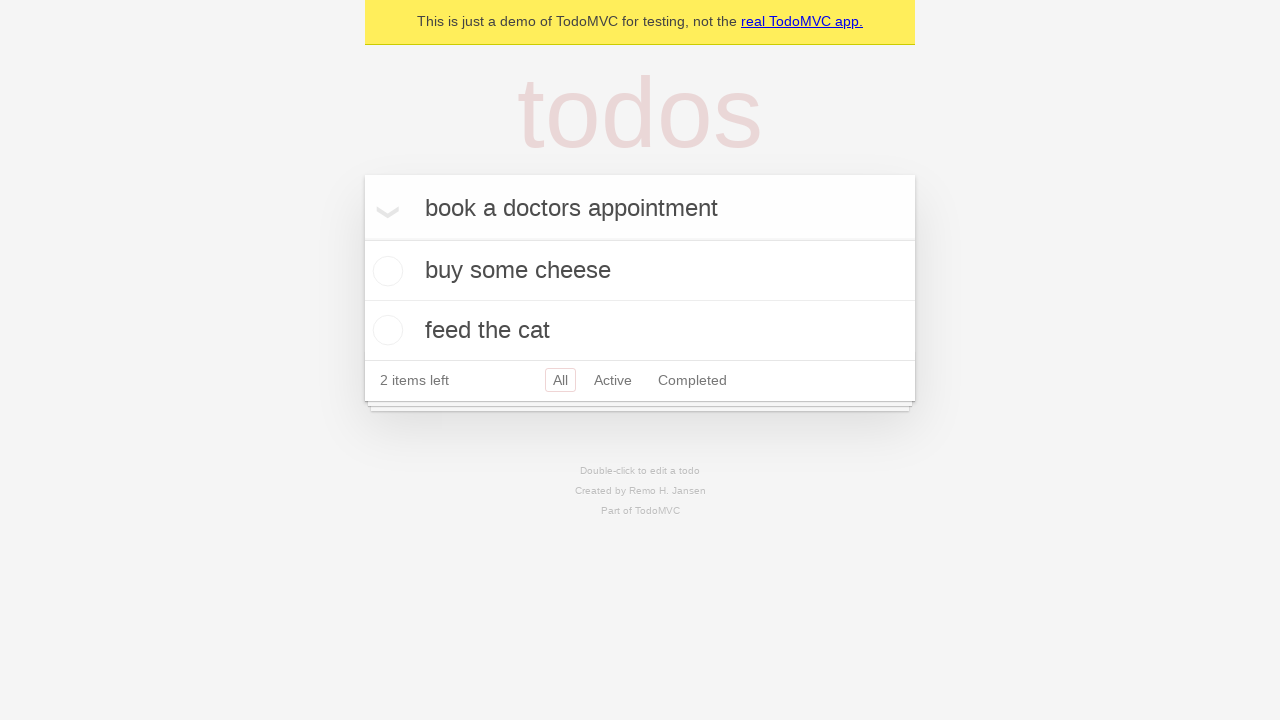

Pressed Enter to add third todo on internal:attr=[placeholder="What needs to be done?"i]
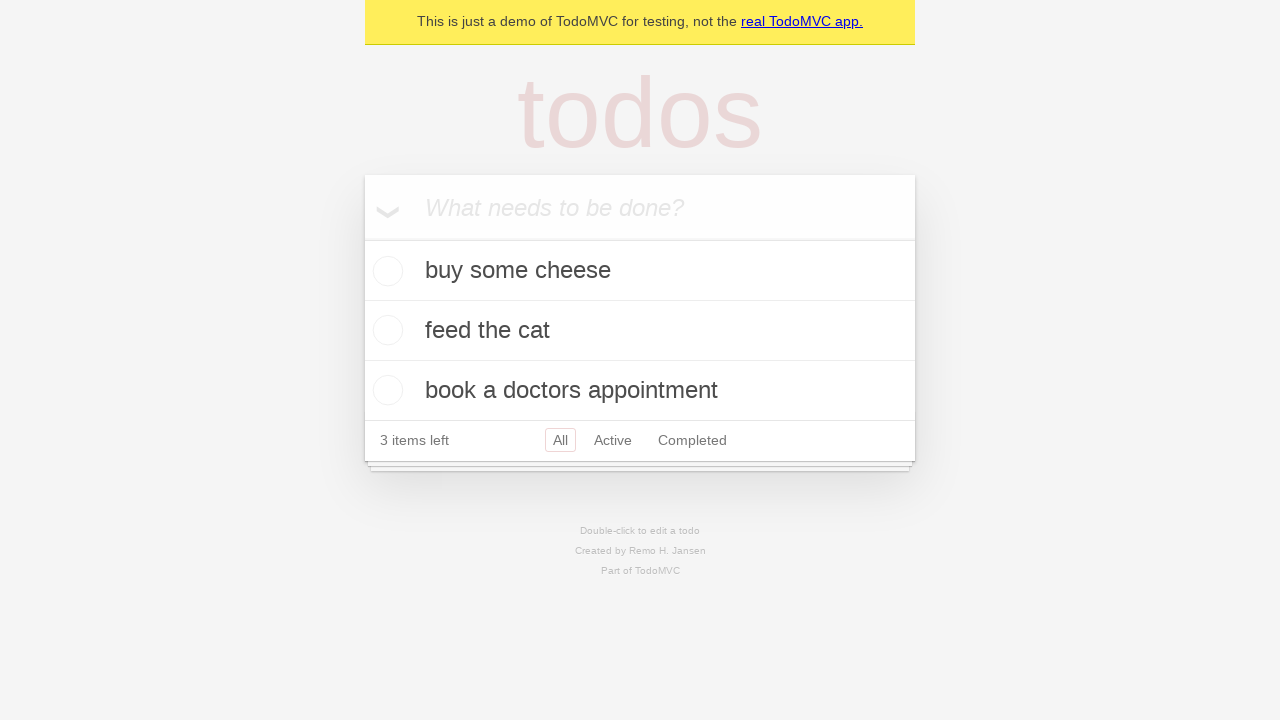

Waited for todo items to load
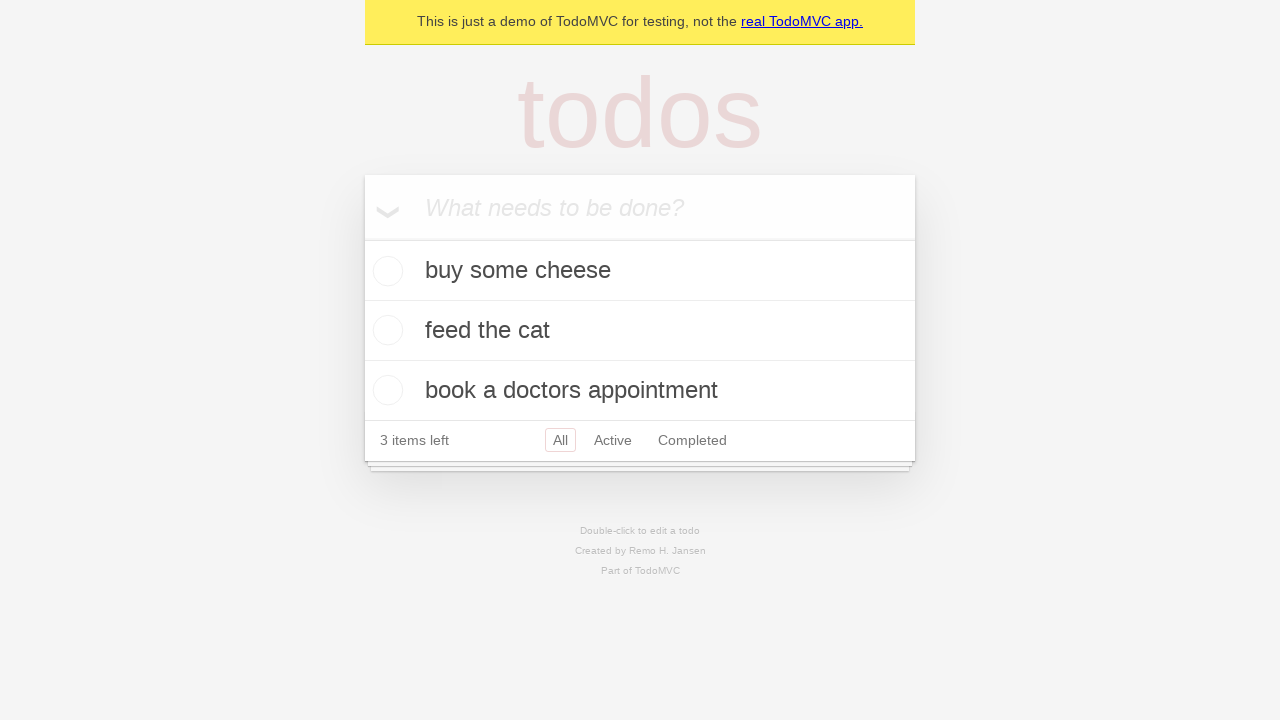

Checked first todo item to mark it as completed at (385, 271) on .todo-list li .toggle >> nth=0
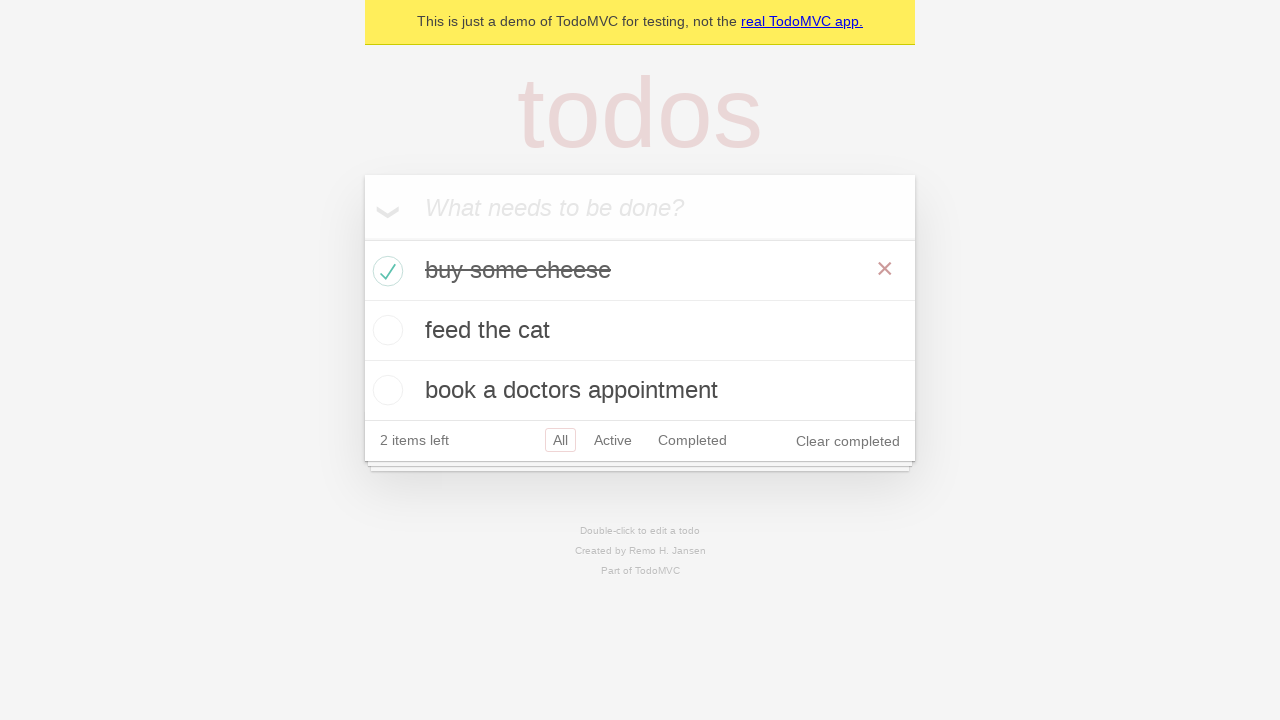

Waited for 'Clear completed' button to appear
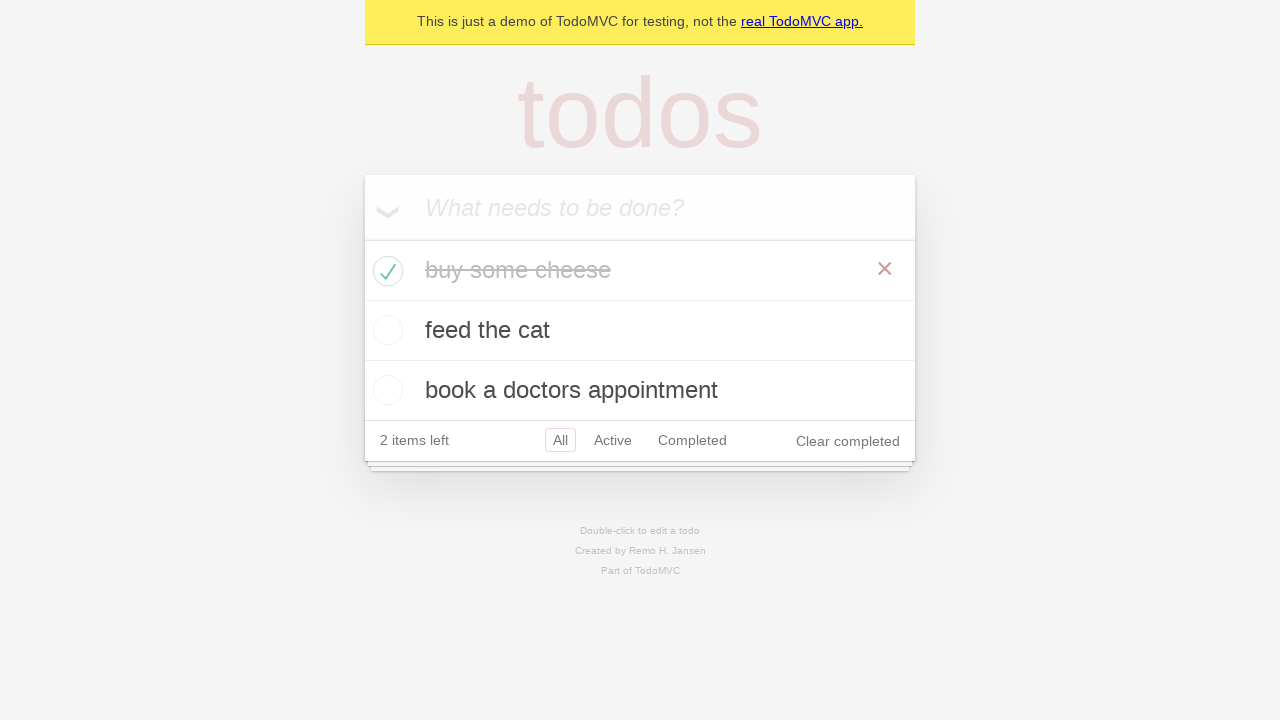

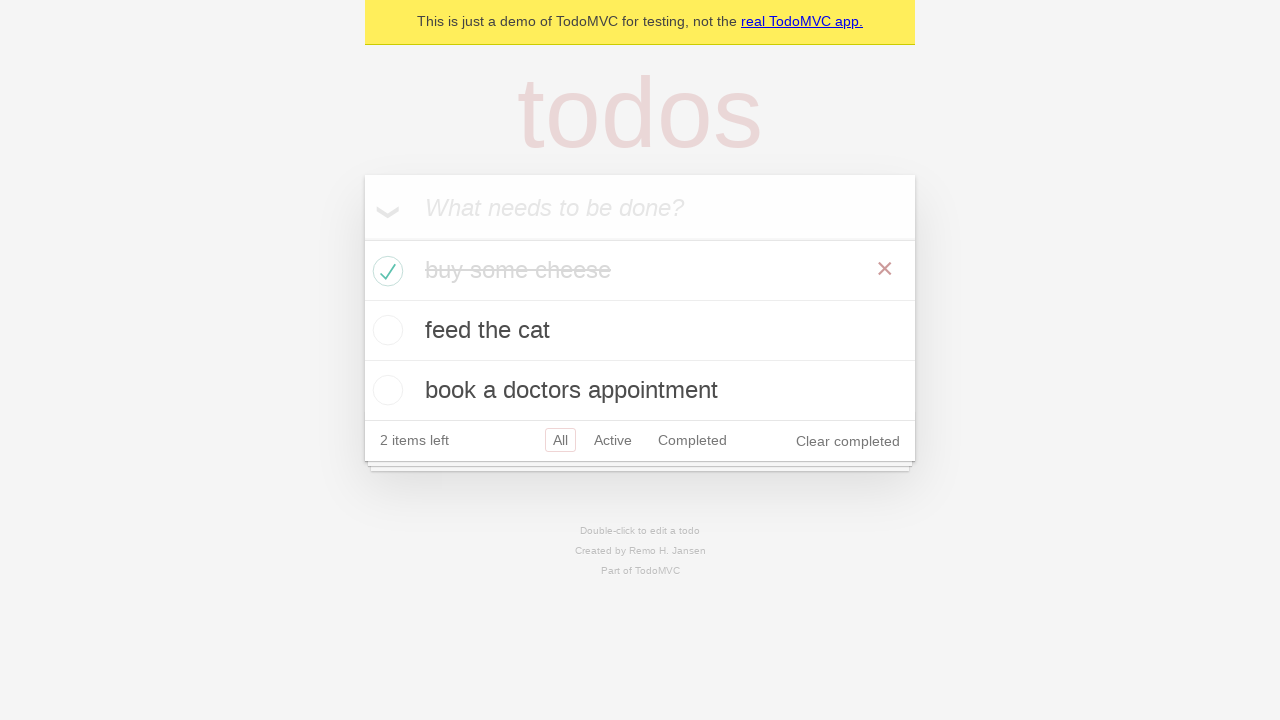